Tests state dropdown selection by selecting Illinois, Virginia, and California in sequence, then verifying California is the final selected option.

Starting URL: https://practice.cydeo.com/dropdown

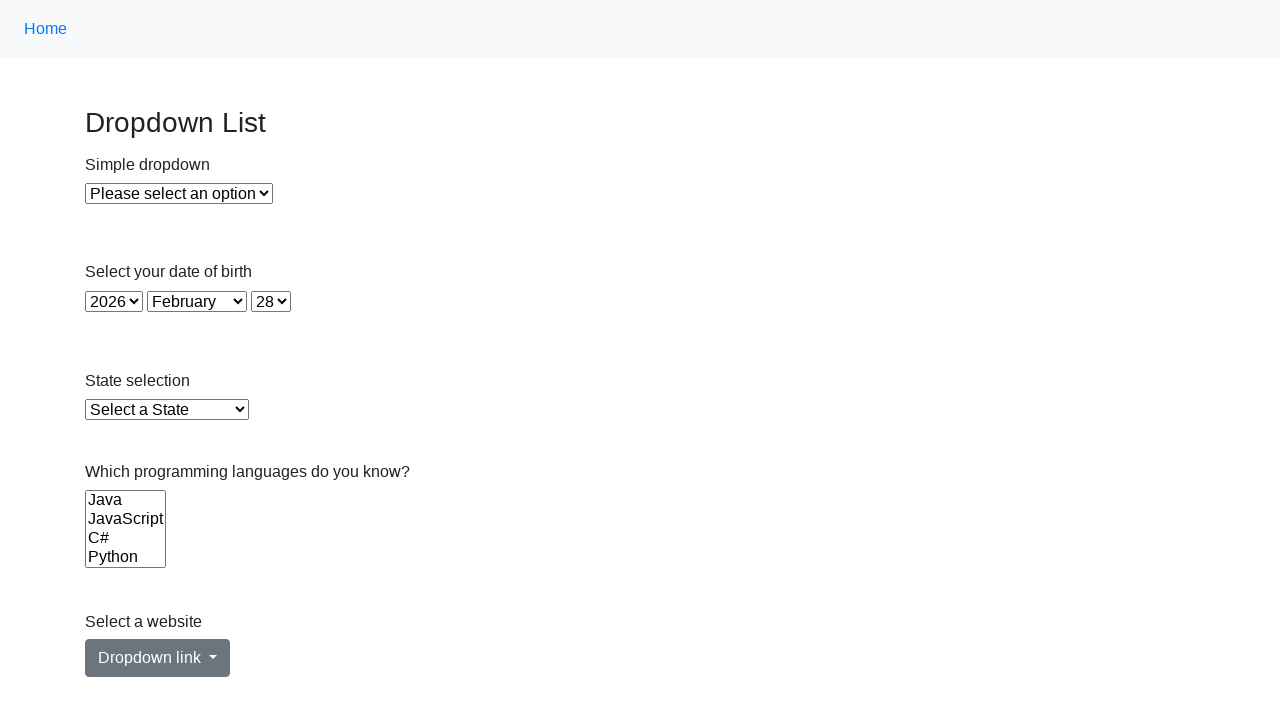

Selected Illinois from state dropdown by visible text on select#state
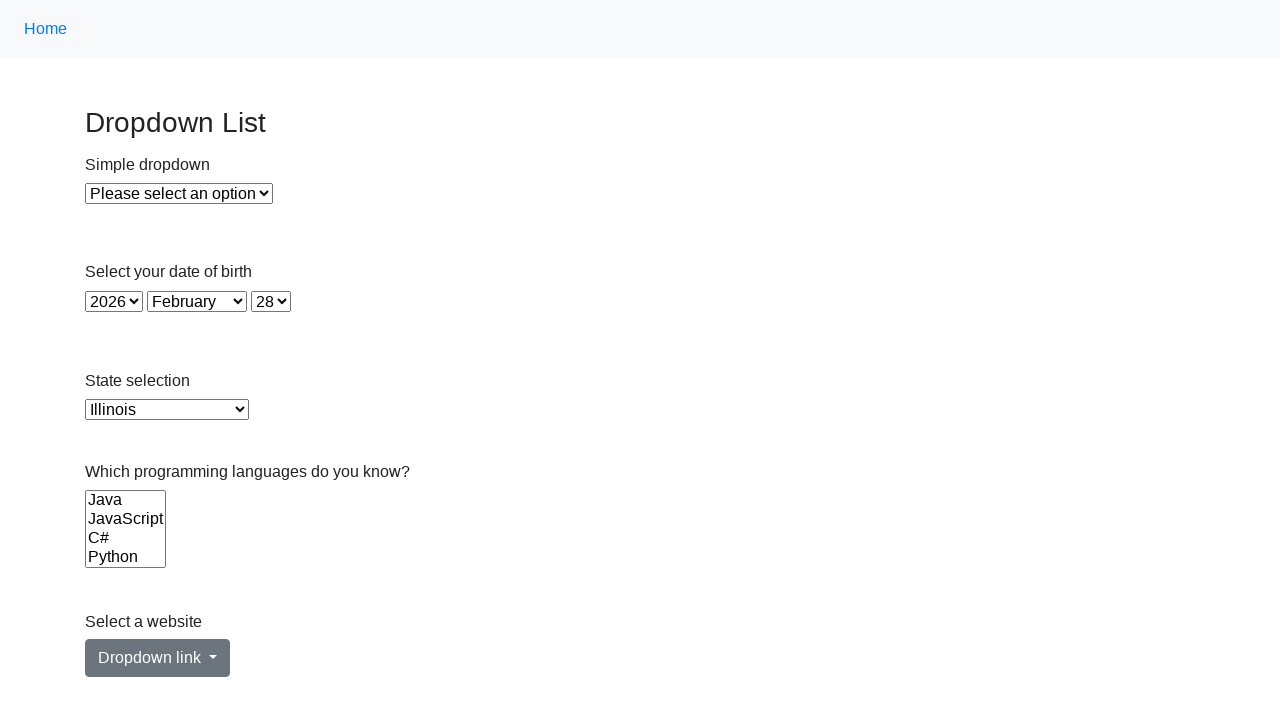

Selected Virginia from state dropdown by value on select#state
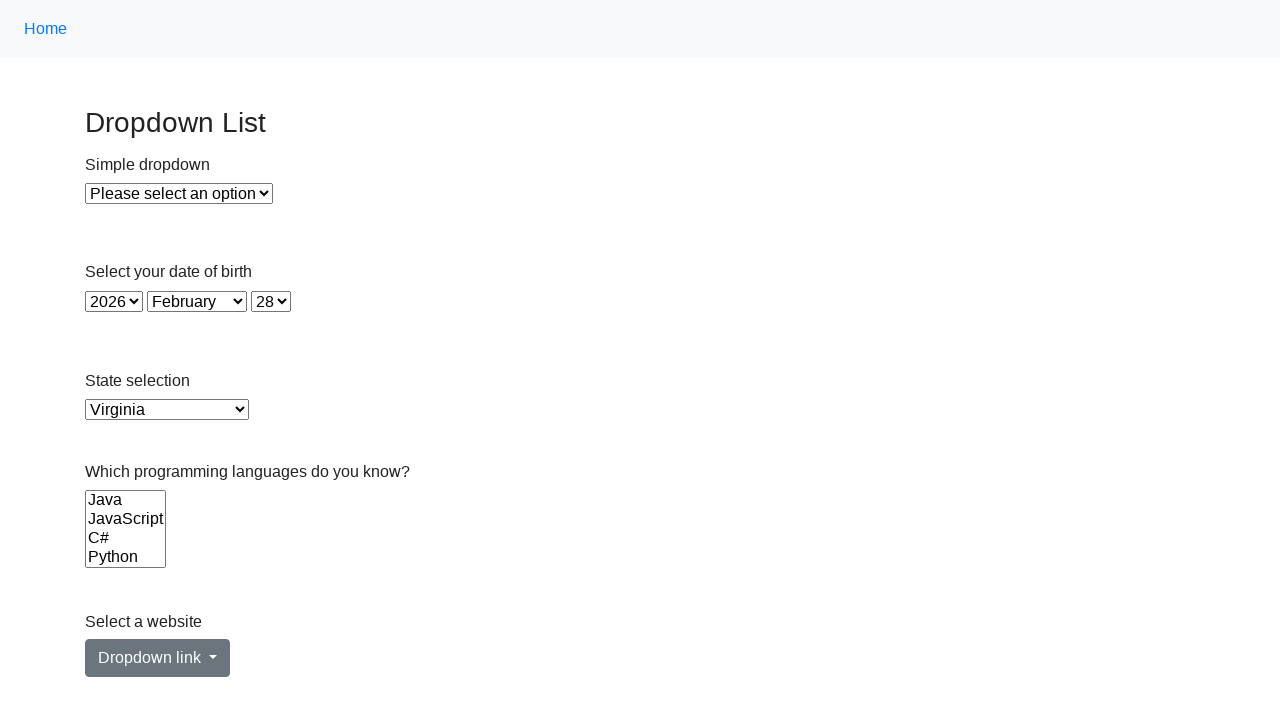

Selected California from state dropdown by index (index 5) on select#state
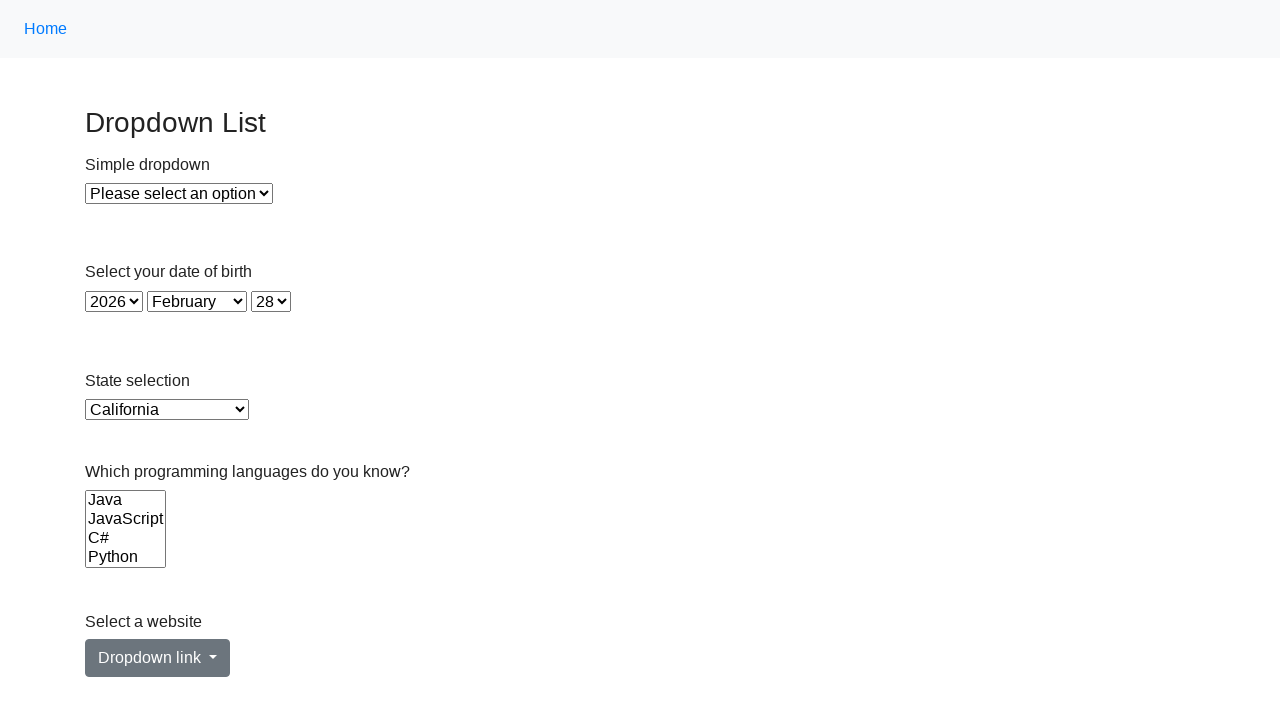

Located the checked state option element
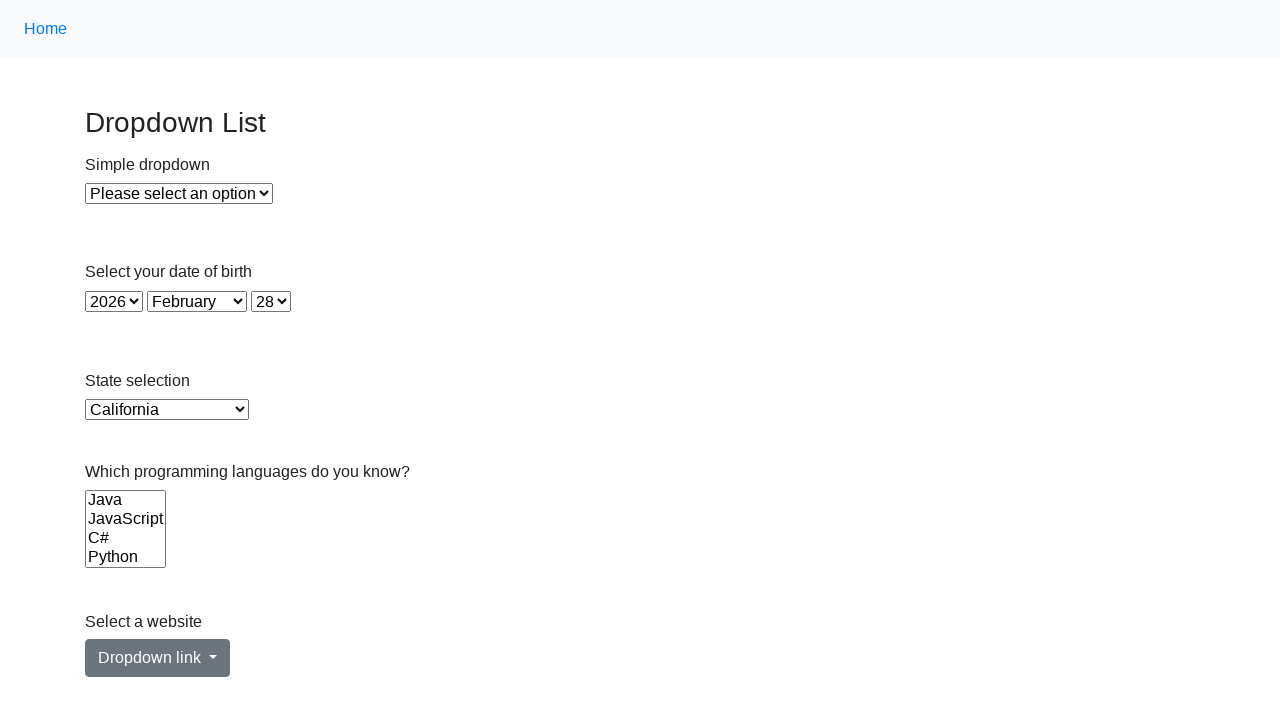

Verified California is the final selected option
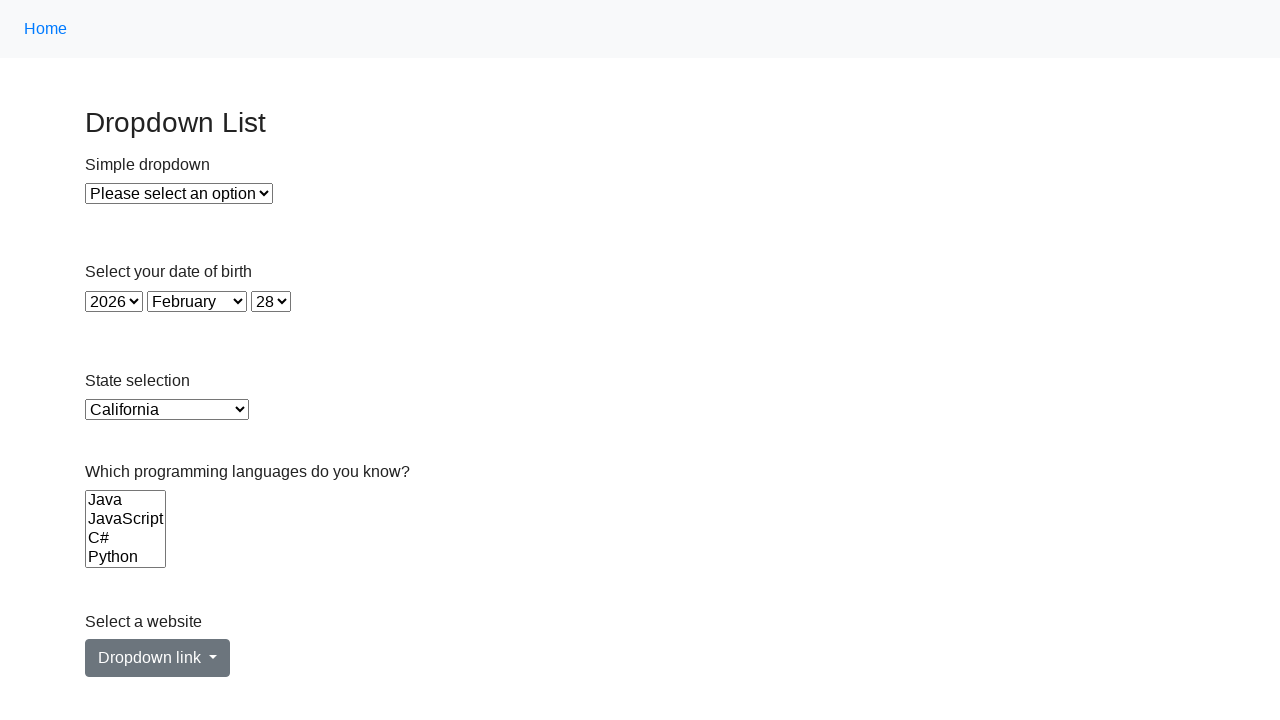

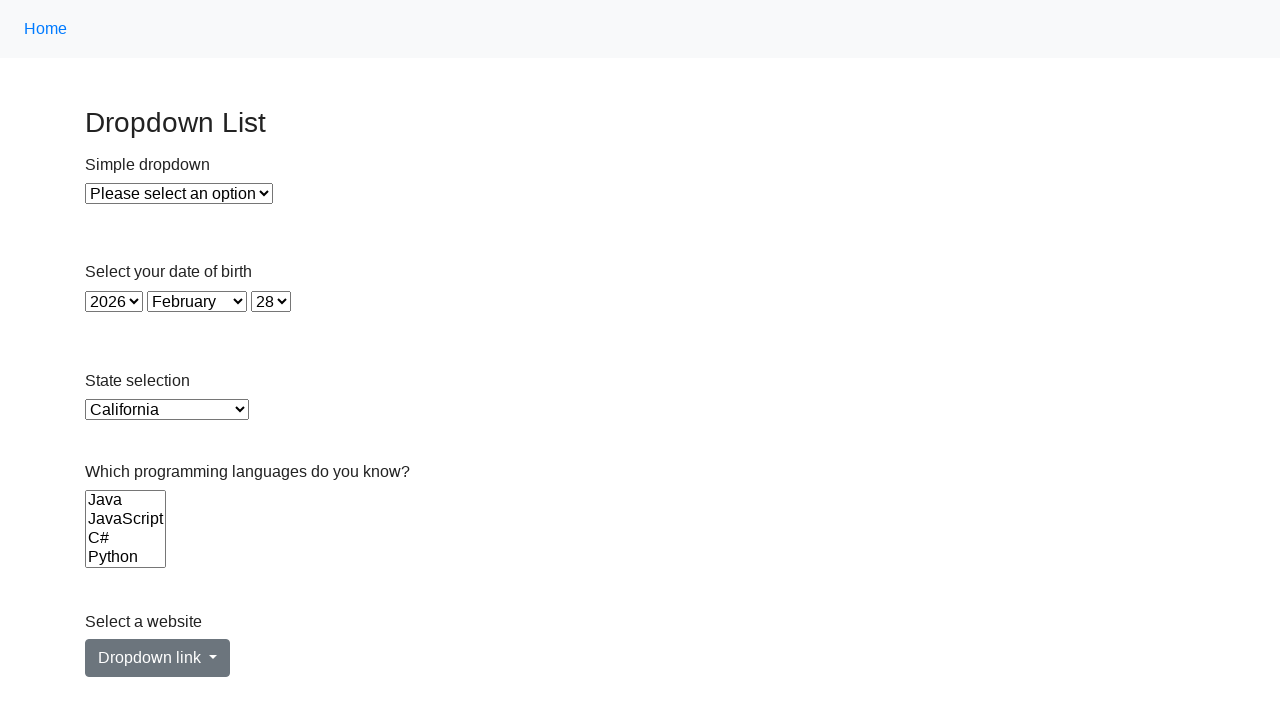